Tests a registration form by filling in first name, last name, and email fields, then submitting the form and verifying successful registration message

Starting URL: http://suninjuly.github.io/registration1.html

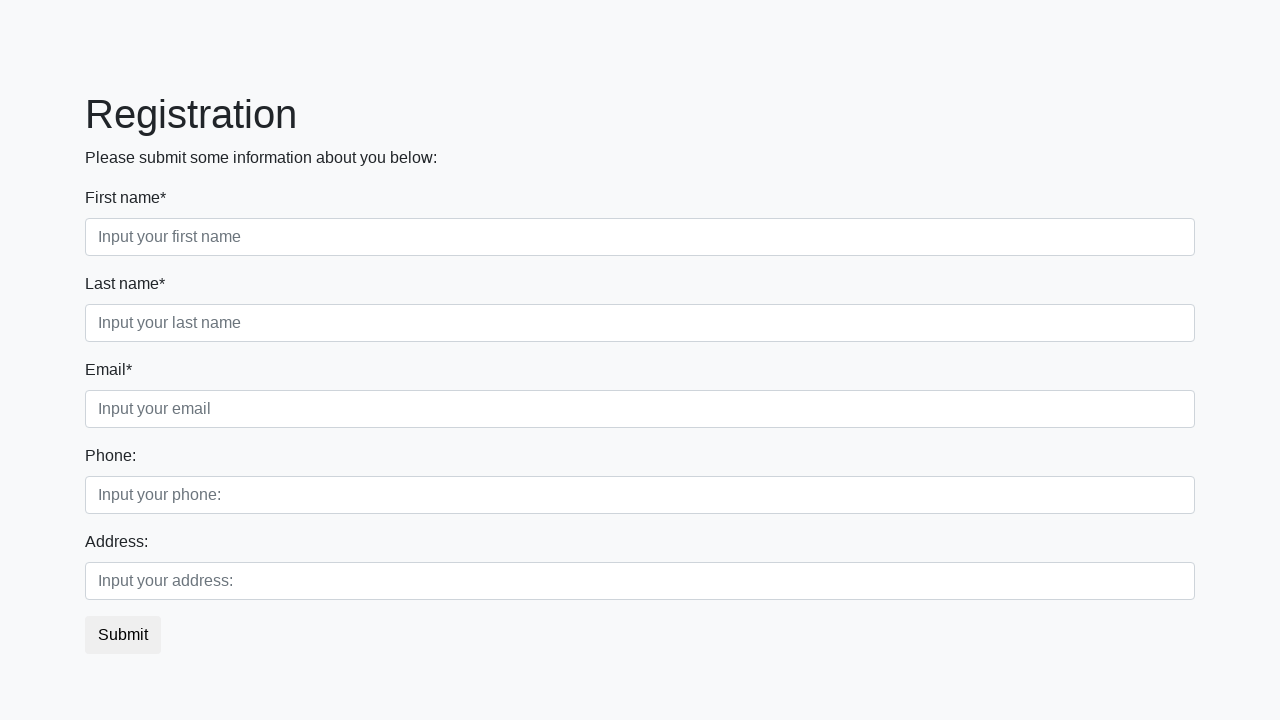

Filled first name field with 'Ivan' on [placeholder='Input your first name']
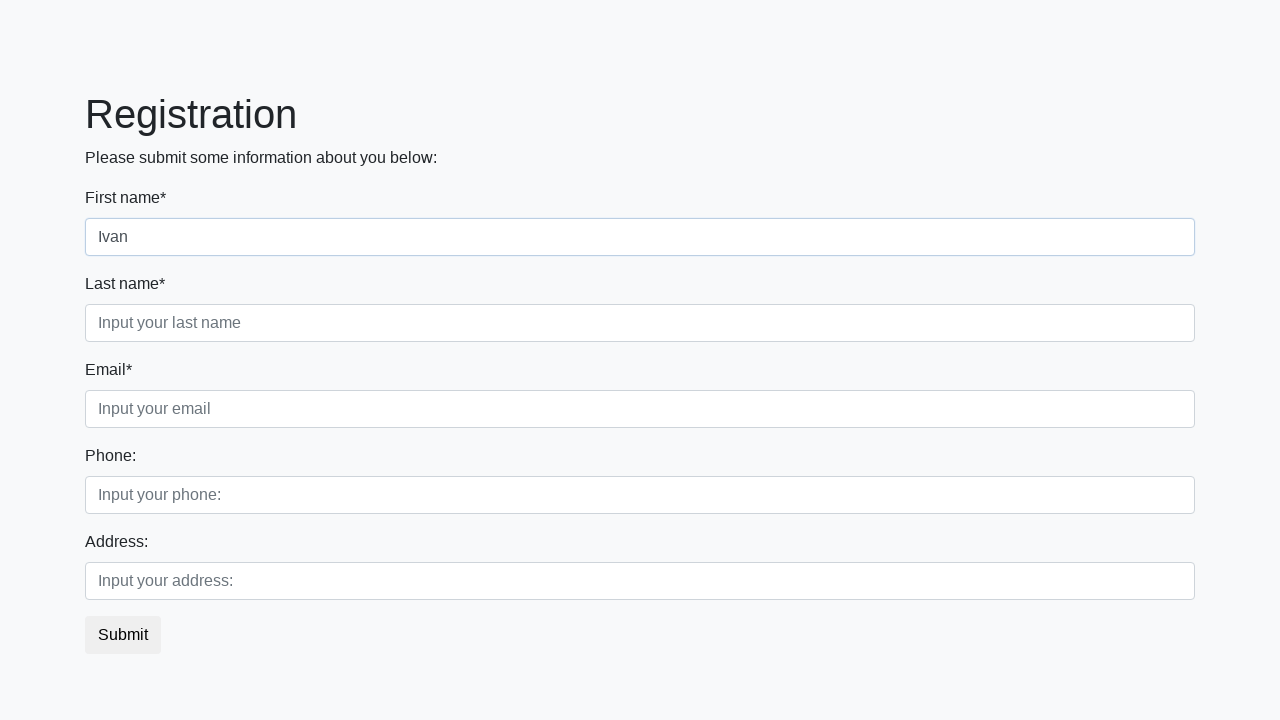

Filled last name field with 'Petrov' on [placeholder='Input your last name']
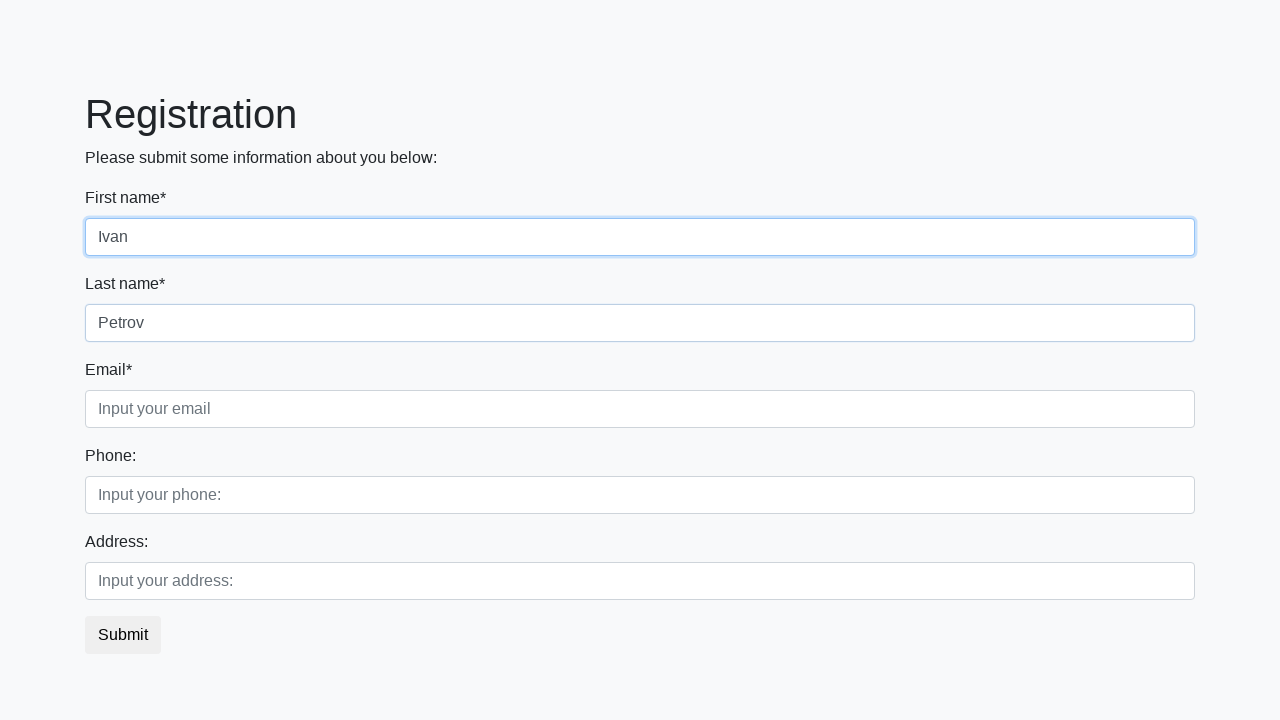

Filled email field with 'ivan.petrov@example.com' on [placeholder='Input your email']
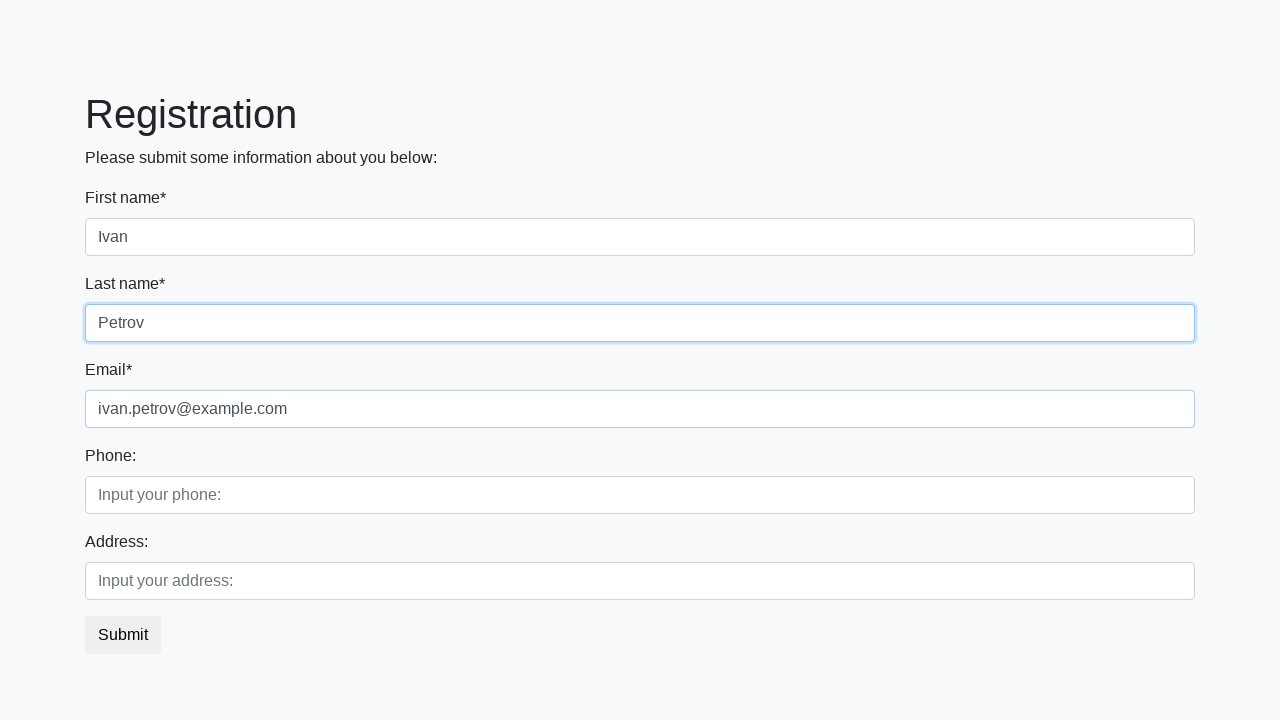

Clicked submit button to register at (123, 635) on button.btn
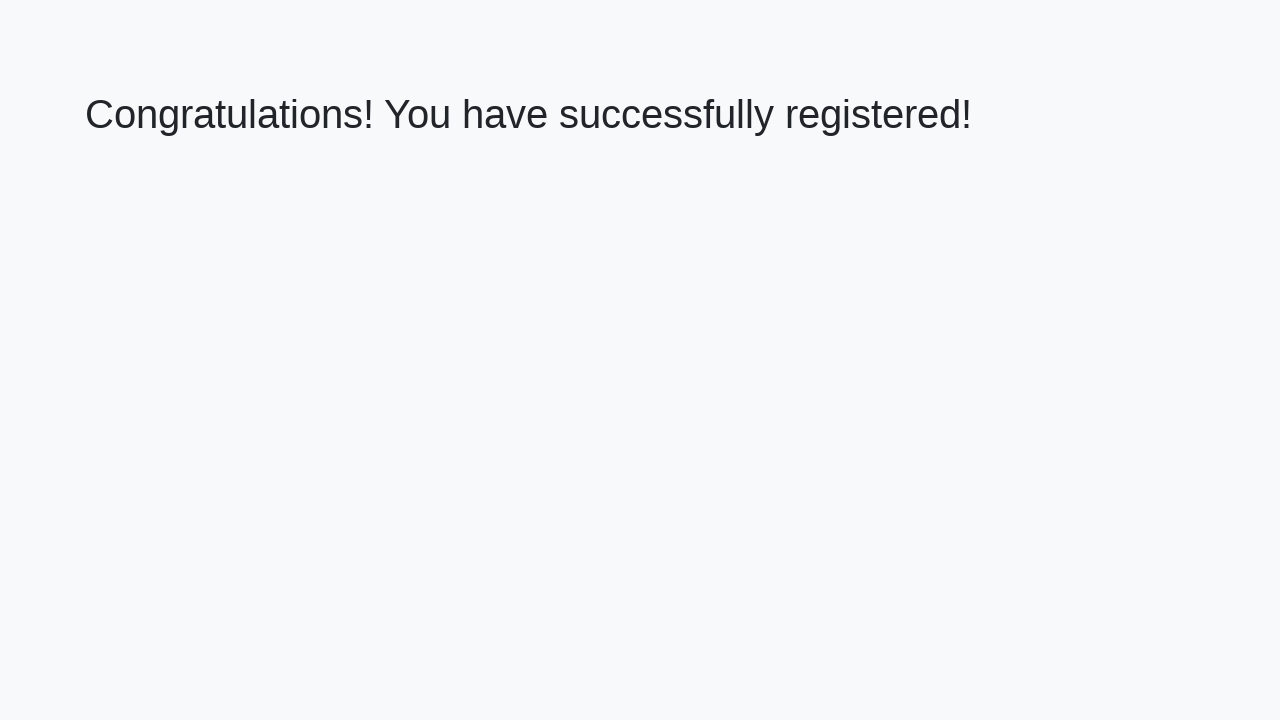

Success heading element loaded
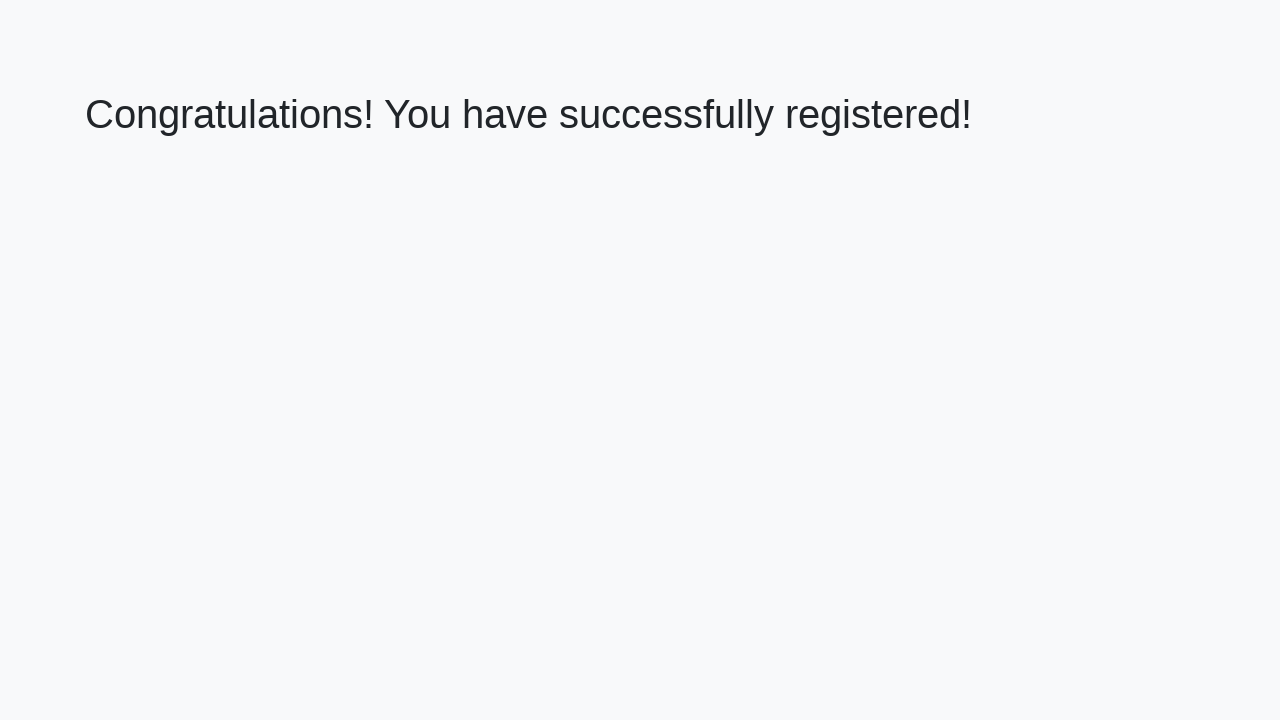

Verified success message: 'Congratulations! You have successfully registered!'
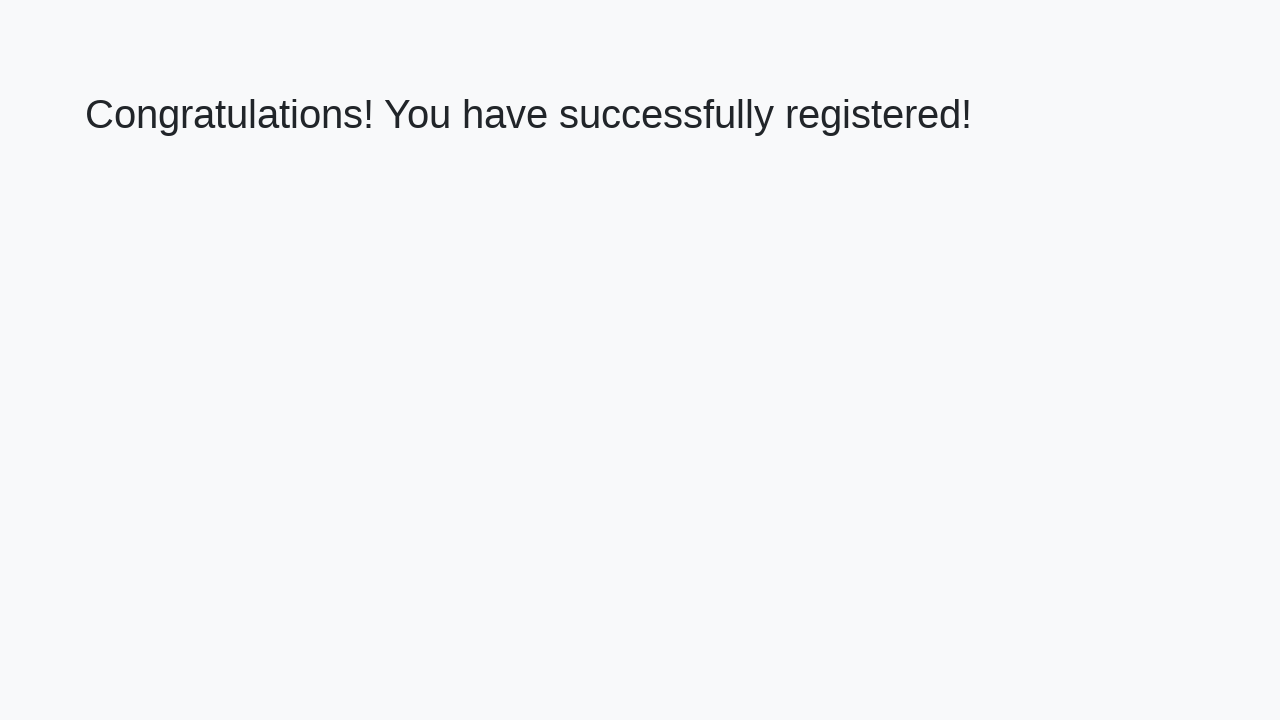

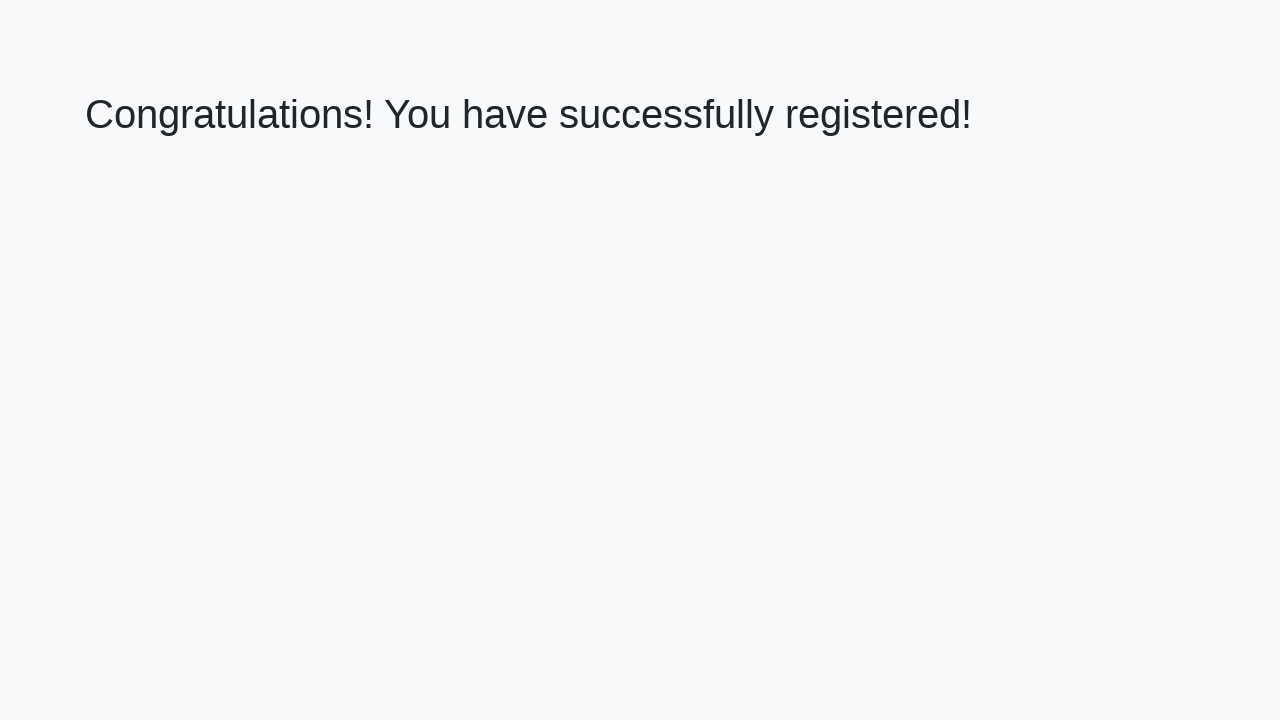